Tests a simple form demo on syntaxprojects.com by clicking through to the form page, entering text in an input field, clicking a show message button, and verifying the entered text is displayed.

Starting URL: http://syntaxprojects.com

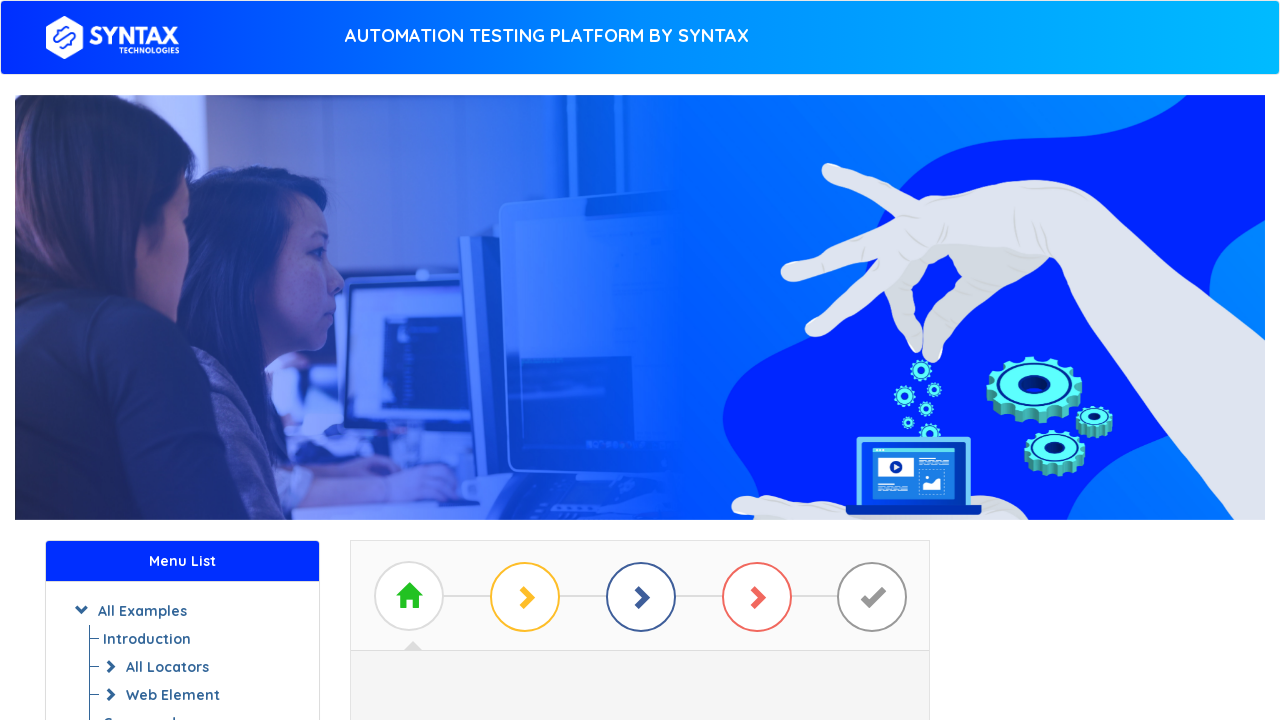

Clicked 'Start Practicing' button at (640, 372) on #btn_basic_example
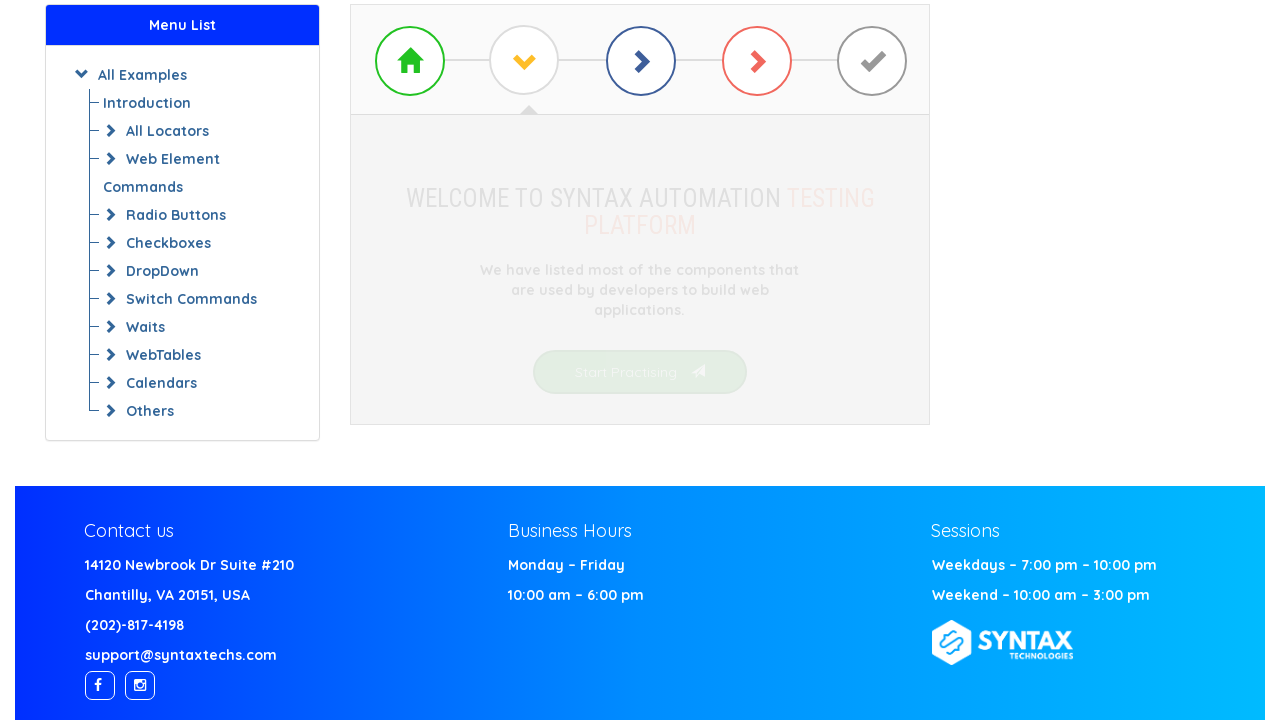

Simple Form Demo link became available
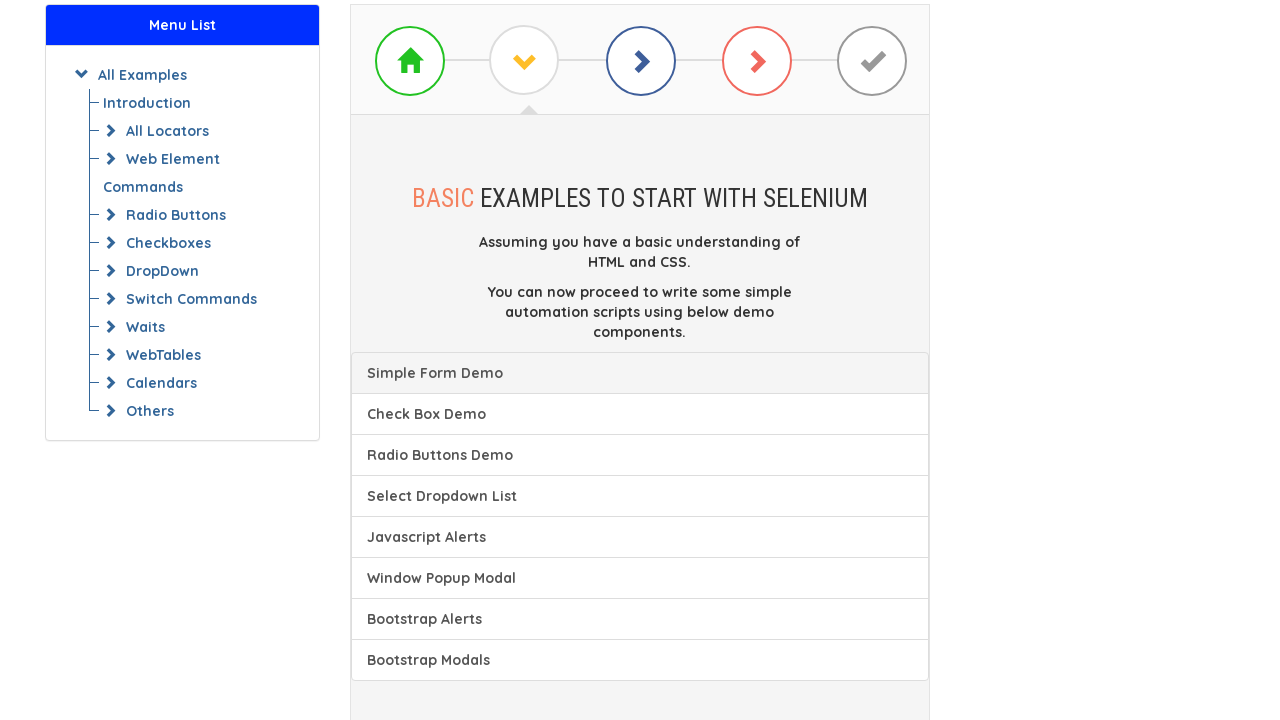

Clicked Simple Form Demo link at (640, 373) on xpath=//a[text()='Check Box Demo']/preceding-sibling::a
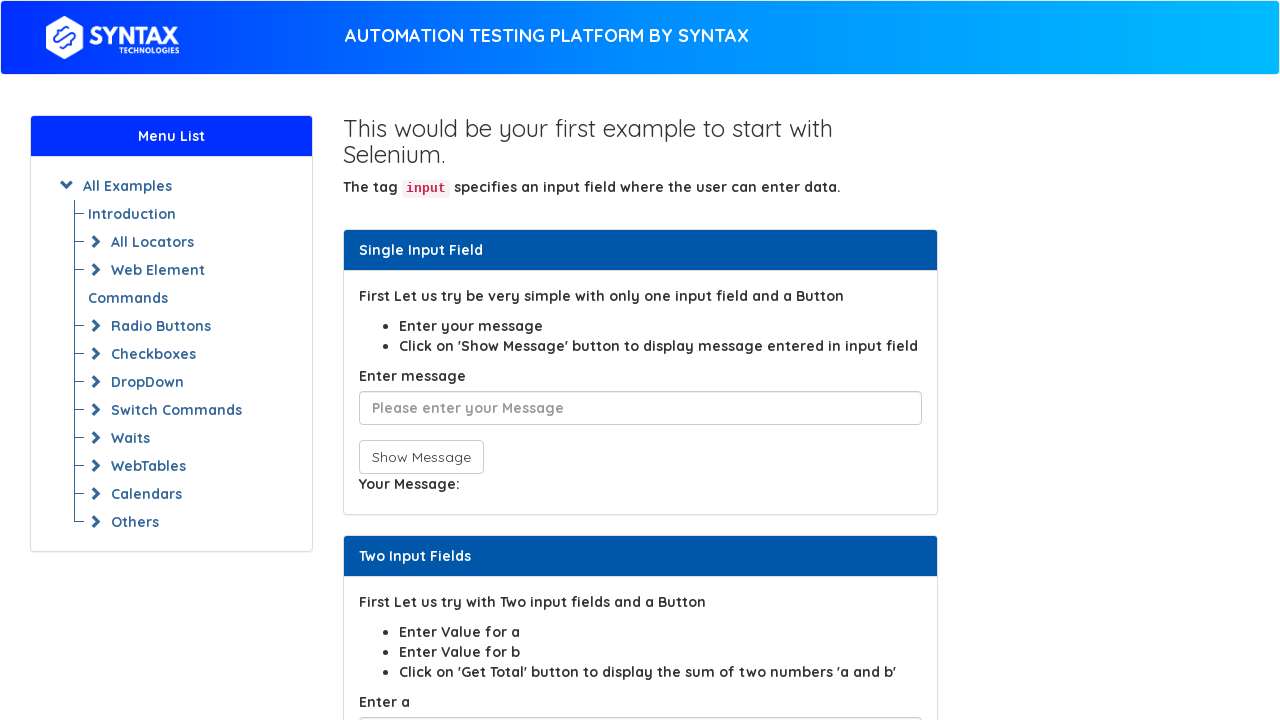

Form page loaded with message input field
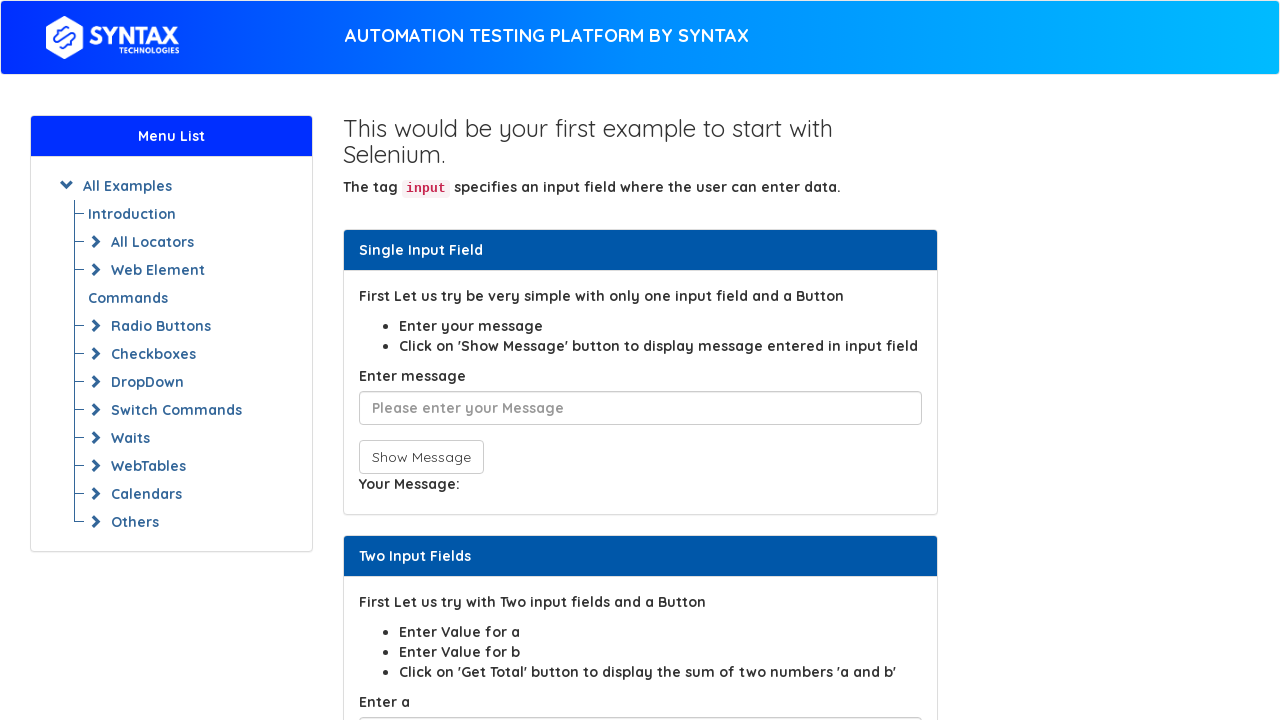

Entered 'Hello World Test Message' in the input field on input[placeholder='Please enter your Message']
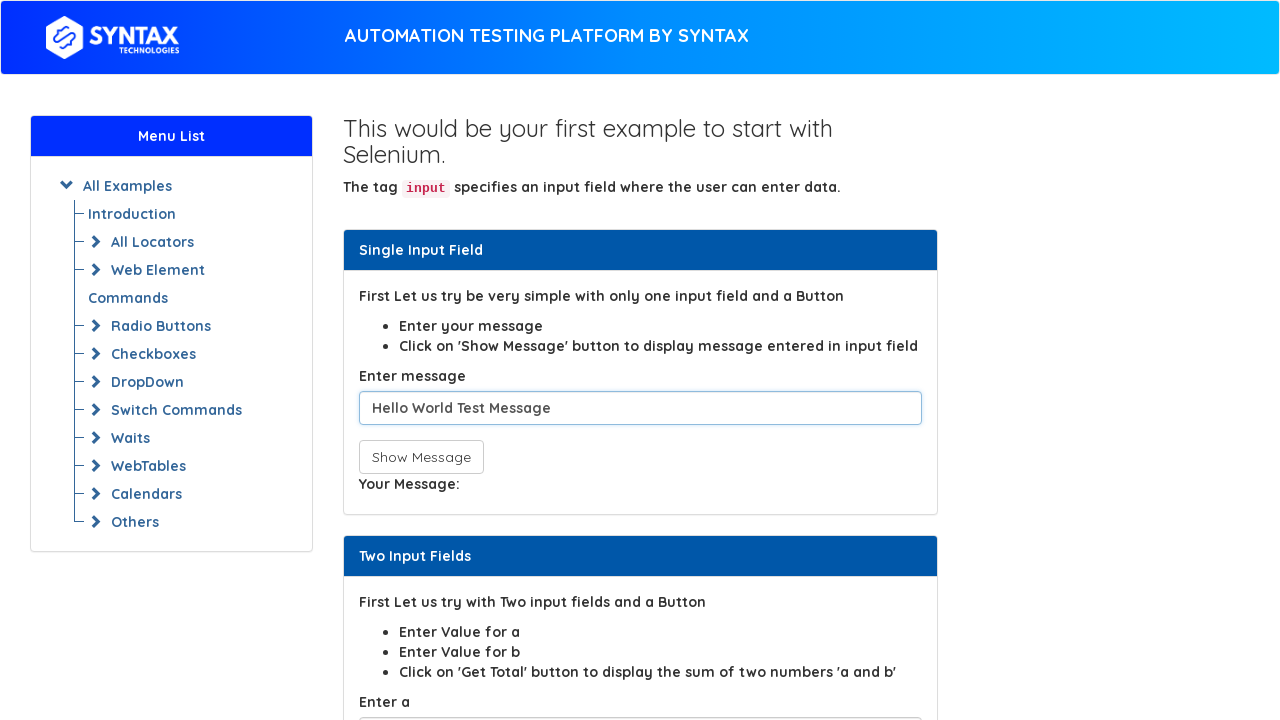

Clicked show message button at (421, 457) on button[onclick='showInput();']
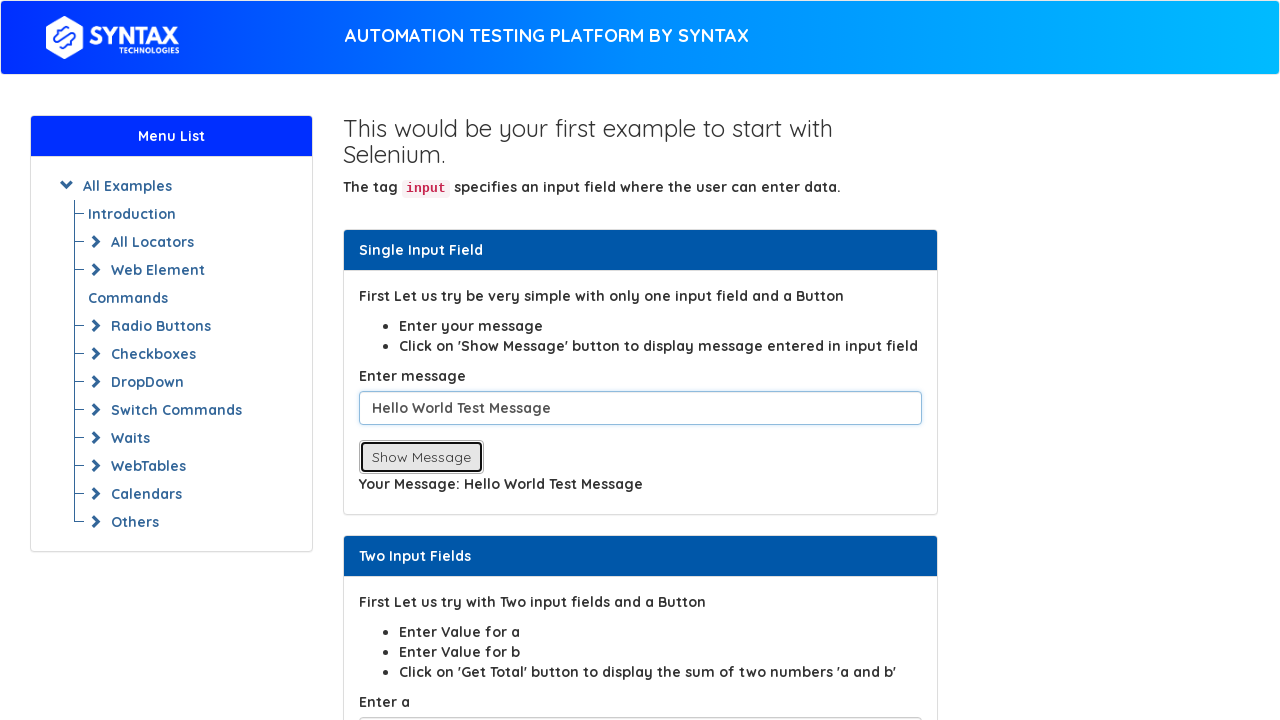

Message display element appeared with the entered text
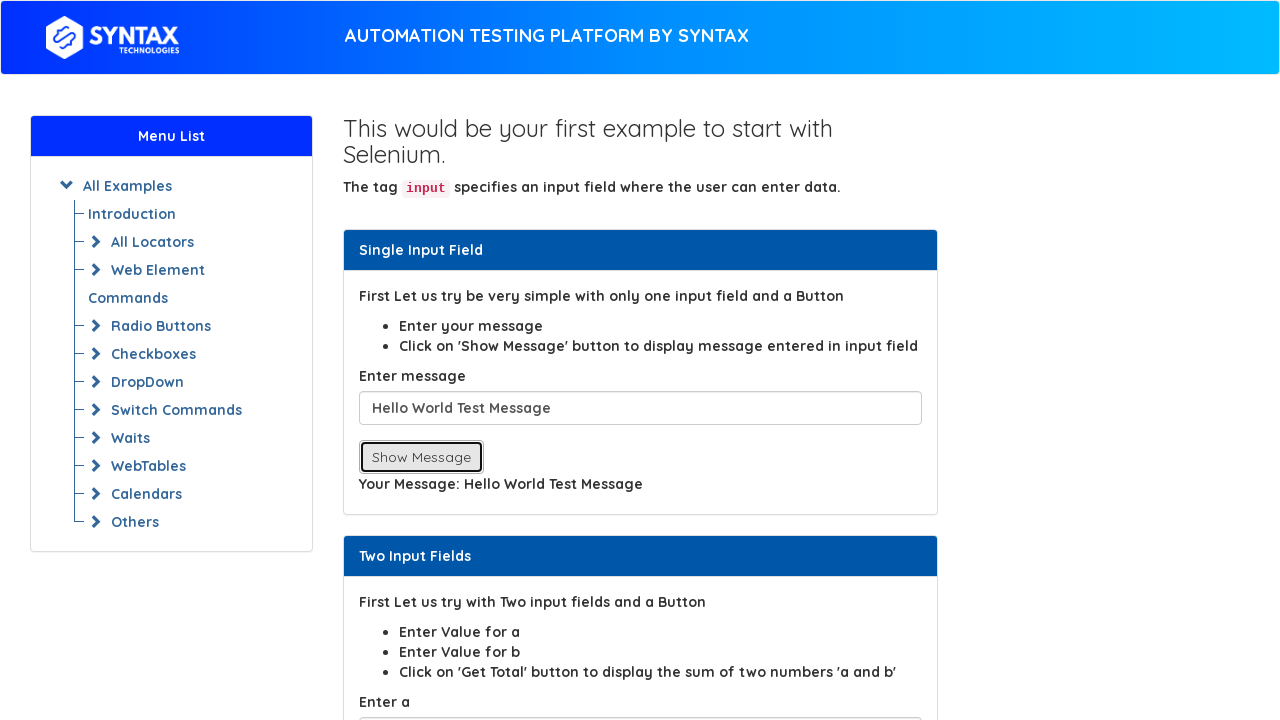

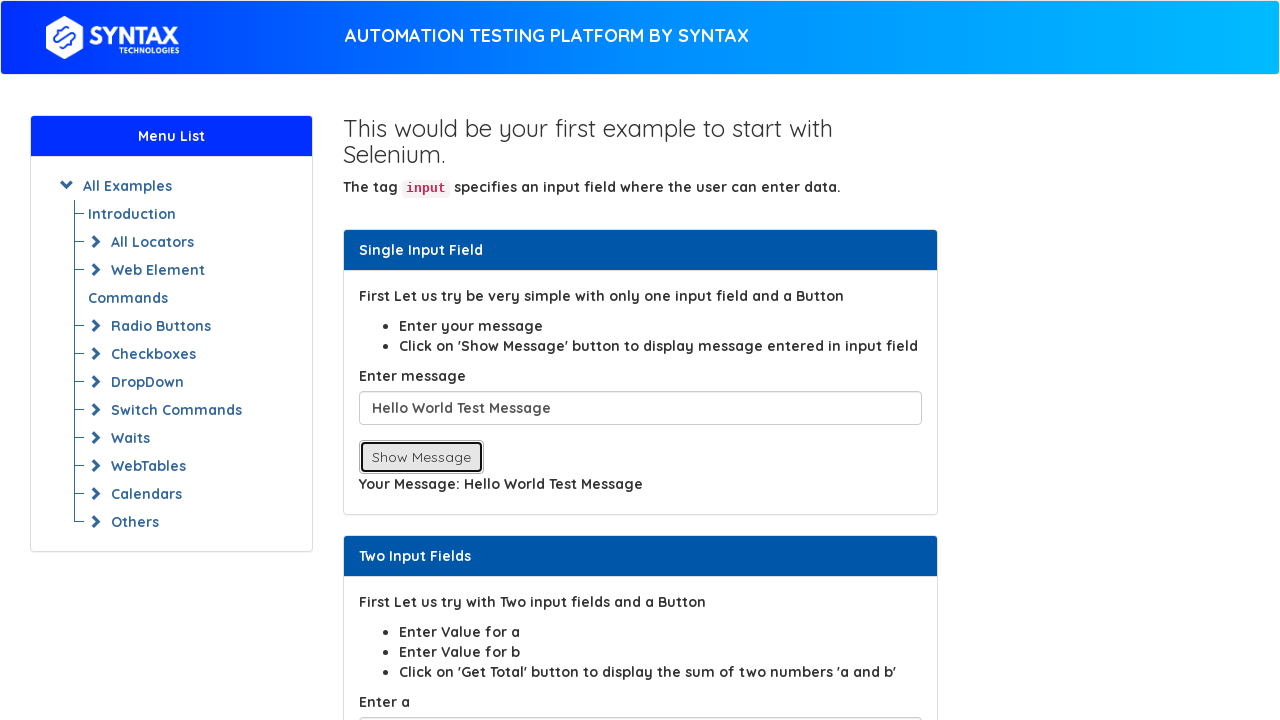